Tests double-click functionality on a button element

Starting URL: https://qa-practice.netlify.app/double-click

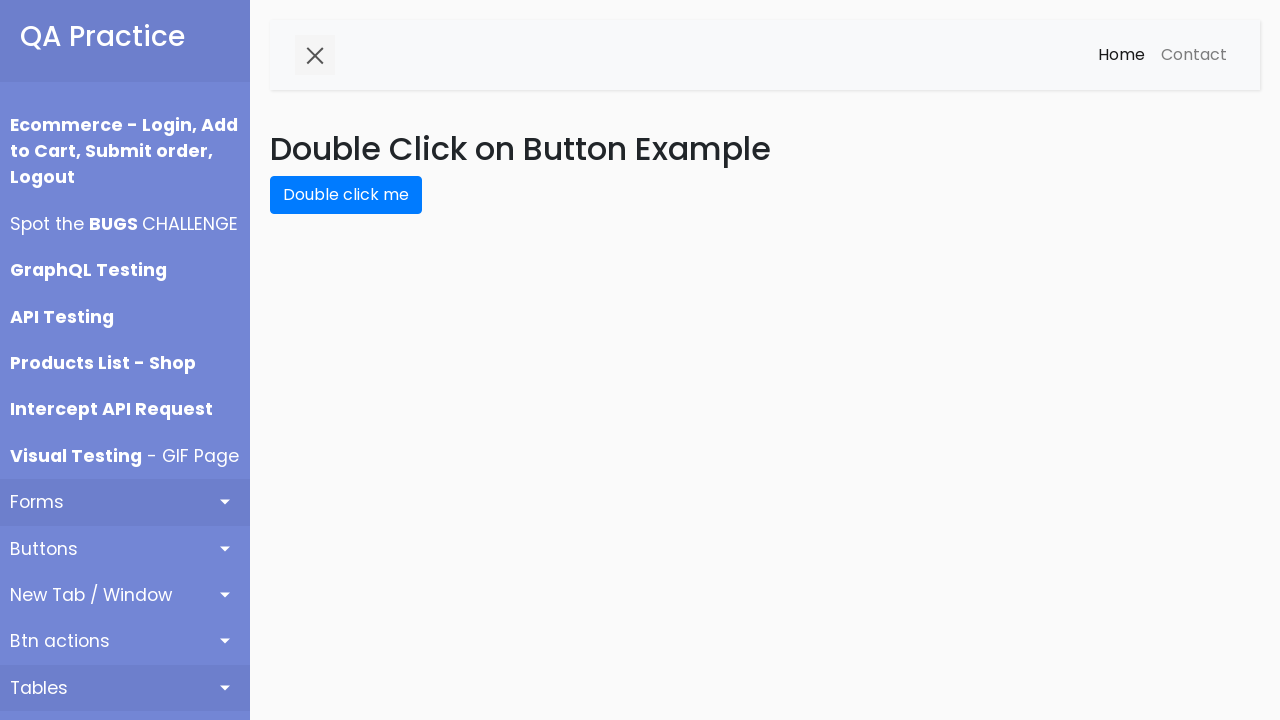

Navigated to double-click test page
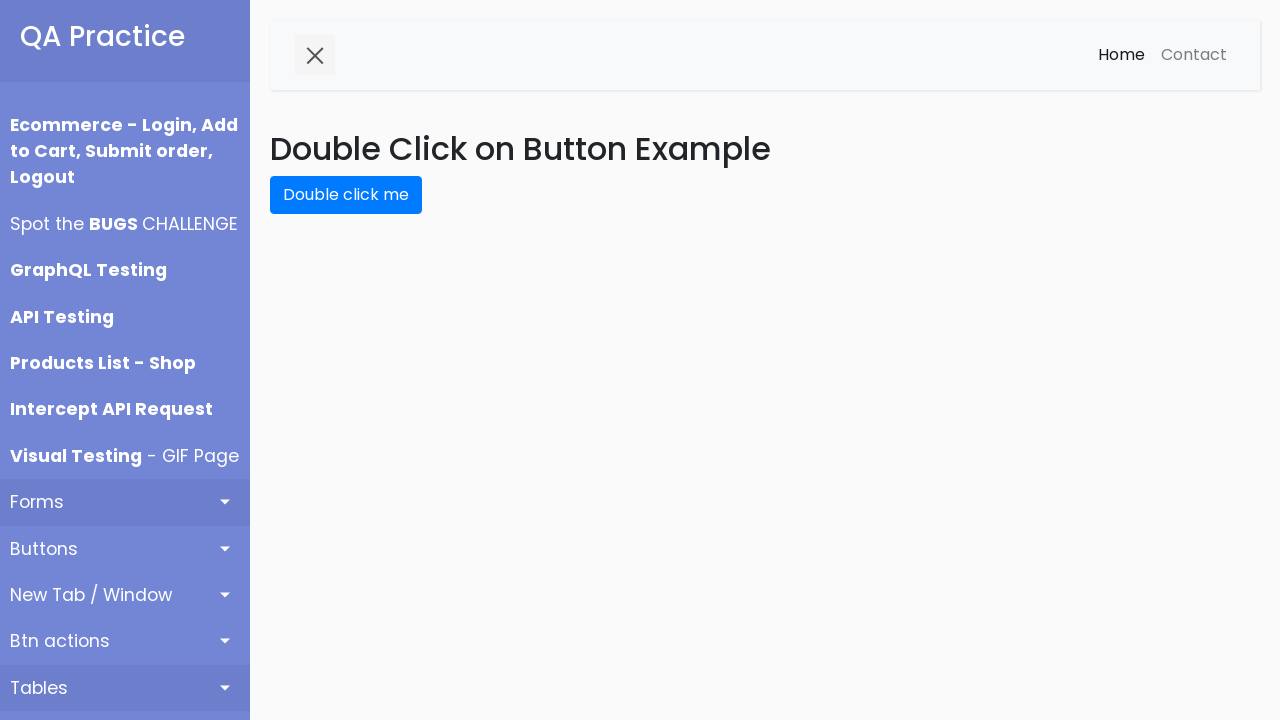

Performed double-click on the button element at (346, 195) on button#double-click-btn
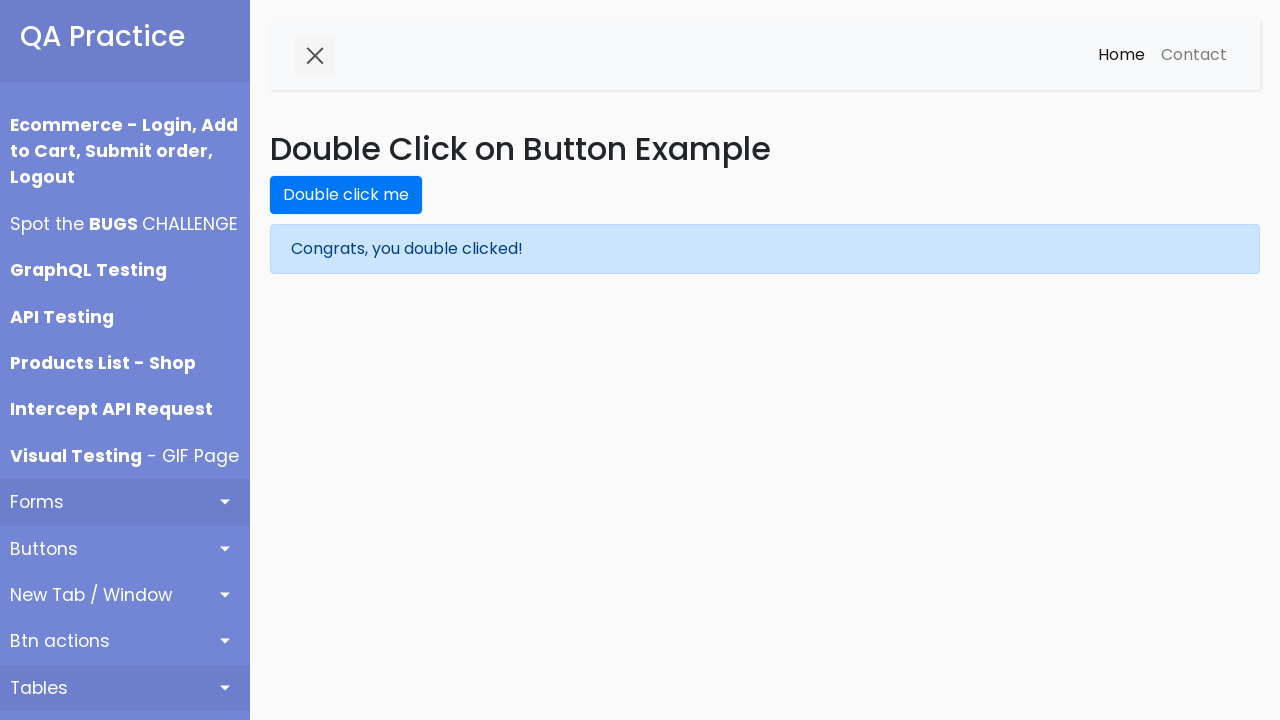

Waited 1 second for double-click result to appear
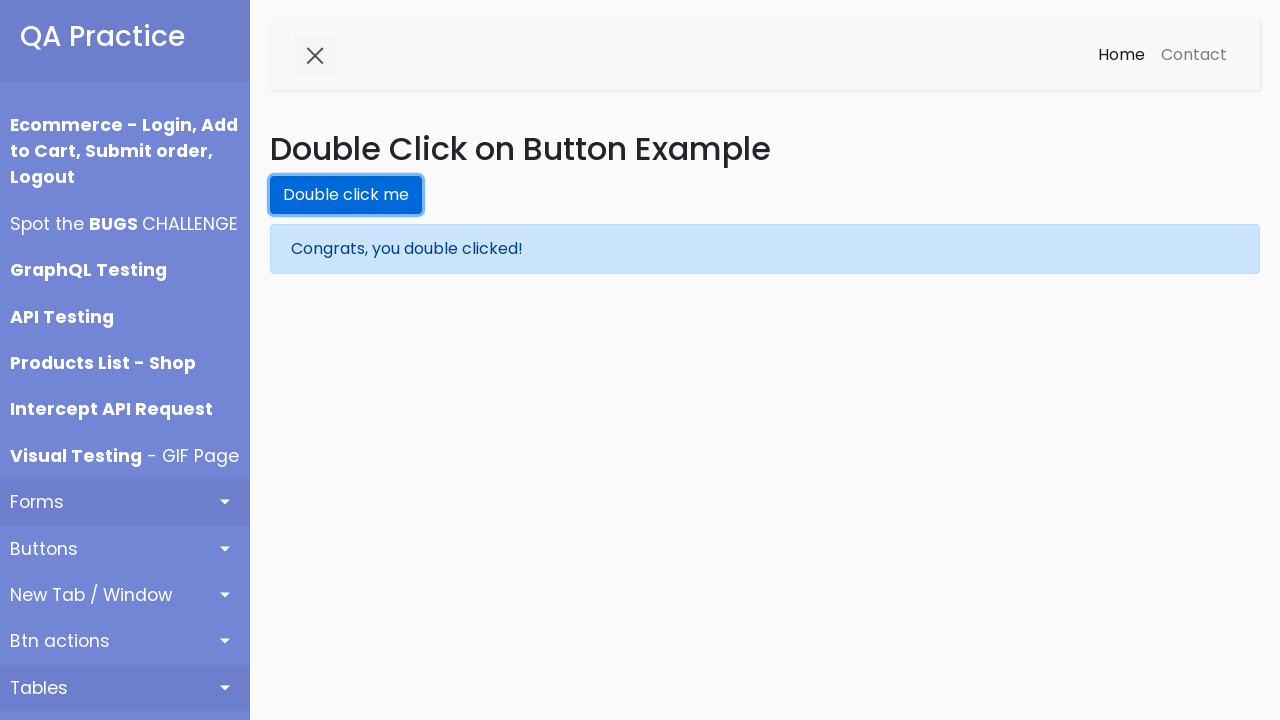

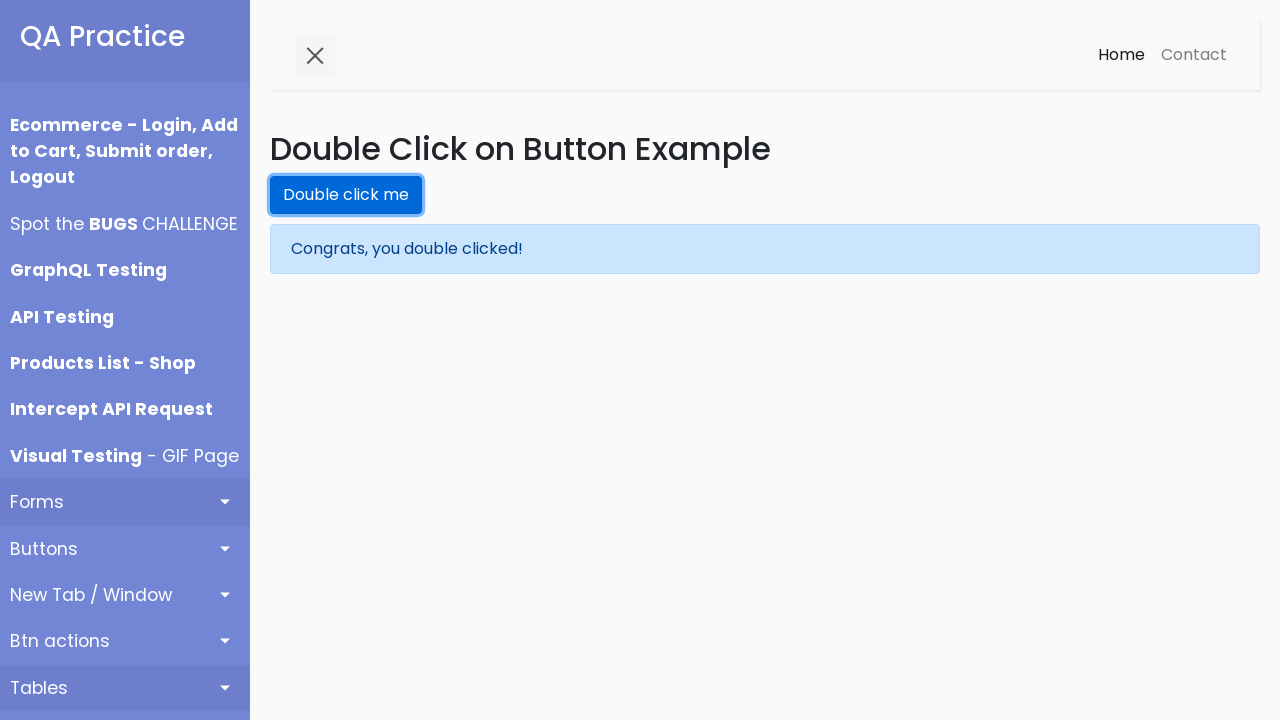